Tests finding a link by calculated mathematical text, clicking it, then filling out a form with personal information (first name, last name, city, country) and submitting it.

Starting URL: http://suninjuly.github.io/find_link_text

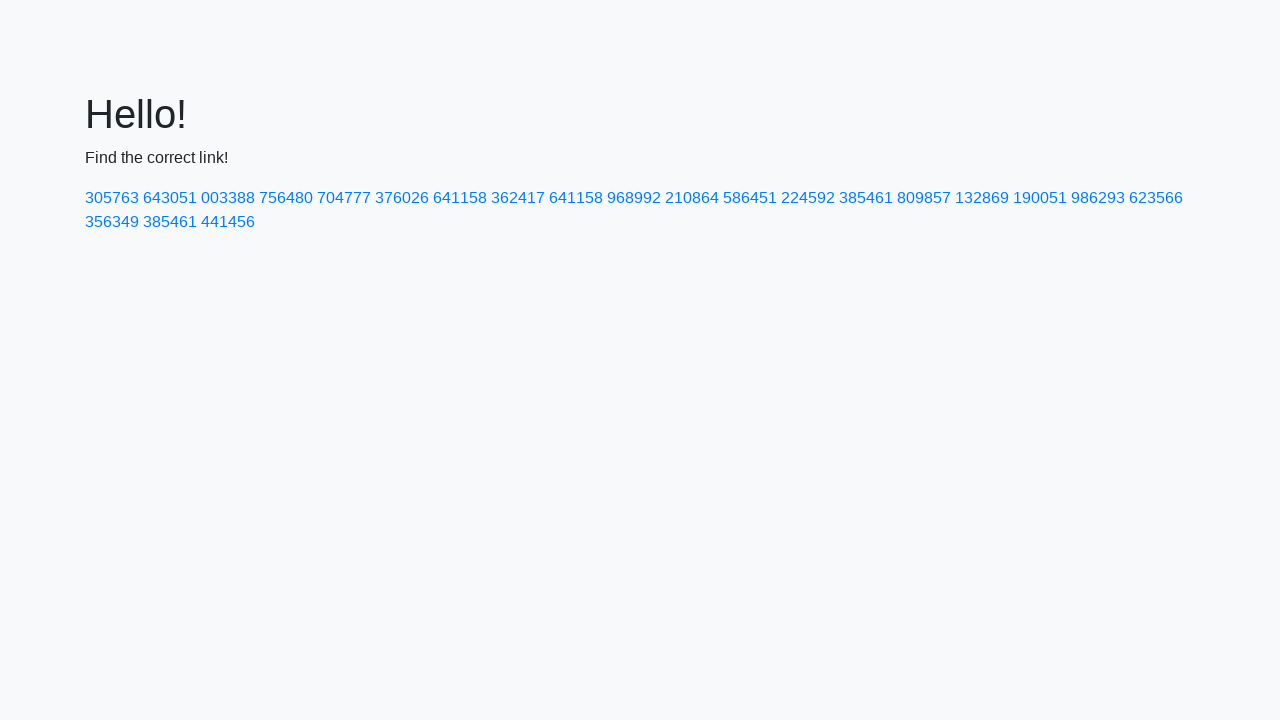

Clicked link with calculated text '224592' at (808, 198) on a:text-is('224592')
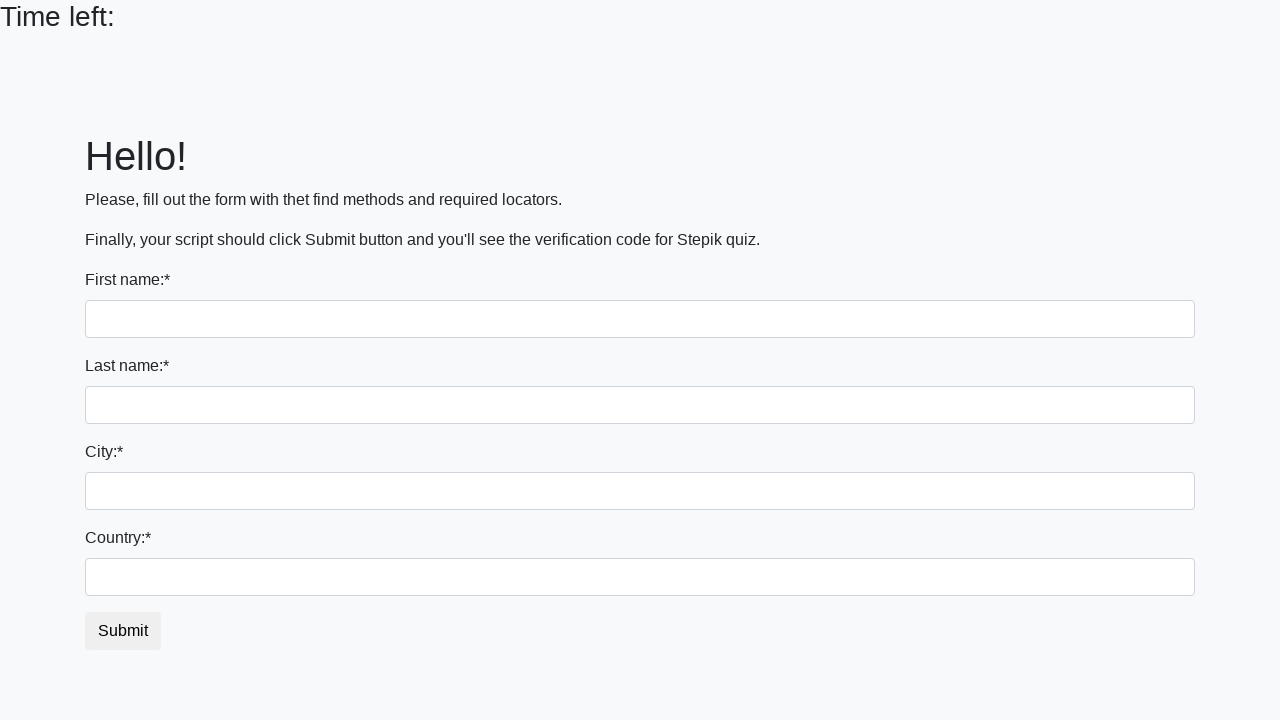

Filled first name field with 'Ivan' on input
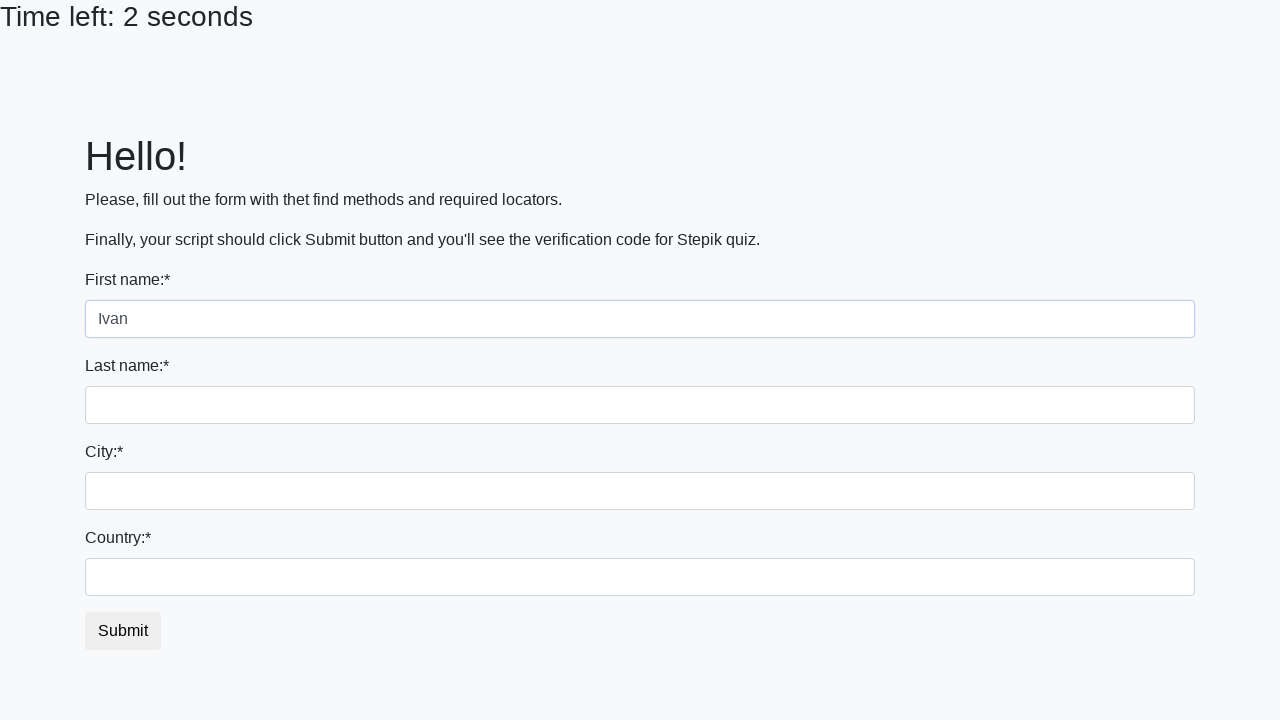

Filled last name field with 'Petrov' on input[name='last_name']
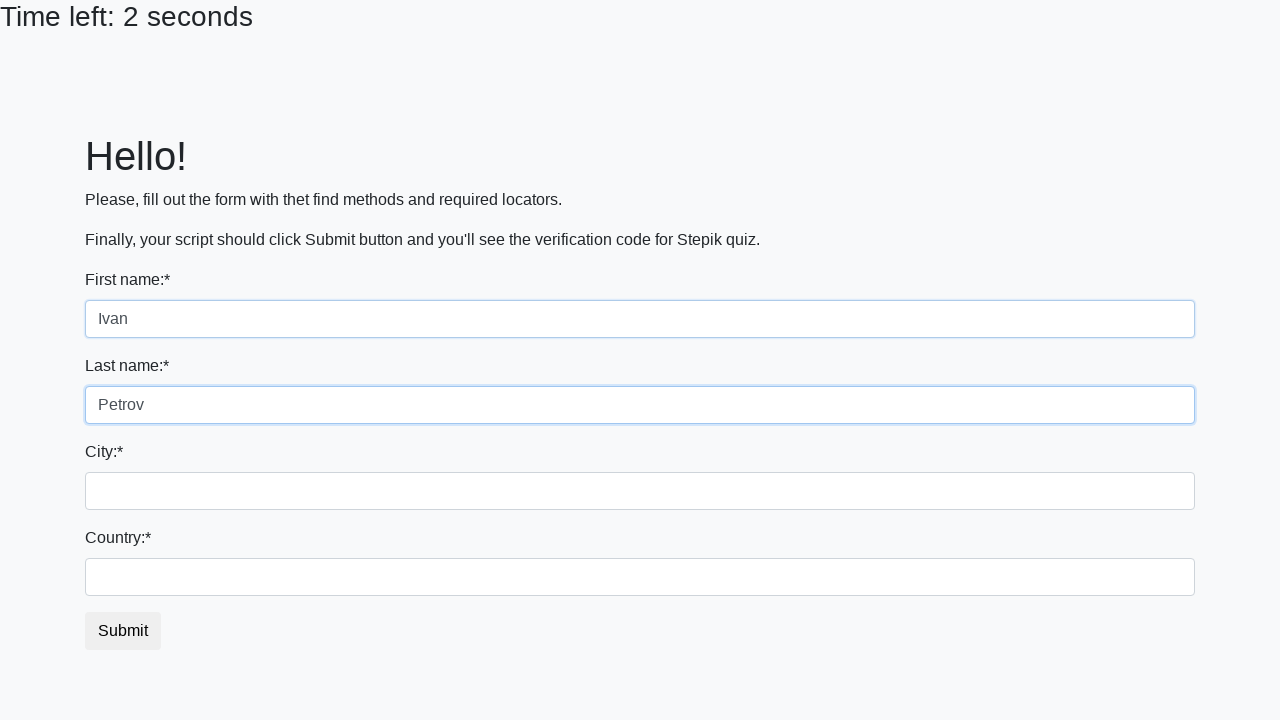

Filled city field with 'Smolensk' on .city
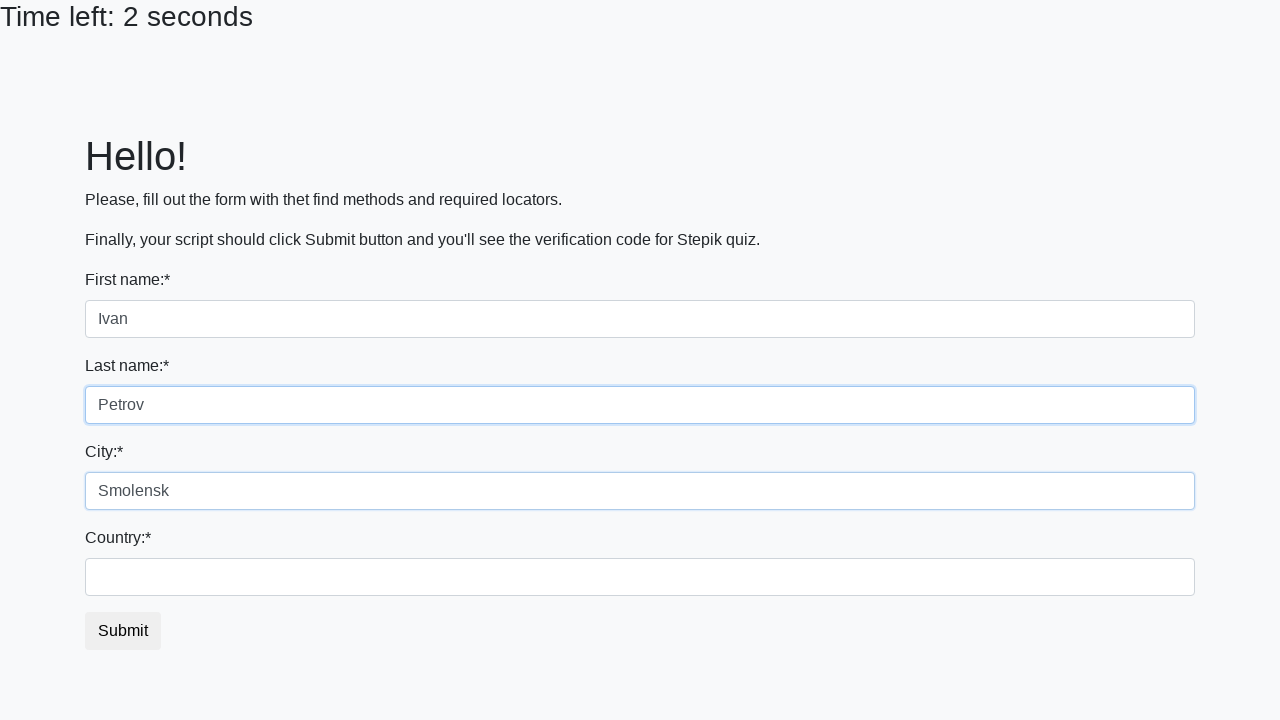

Filled country field with 'Russia' on #country
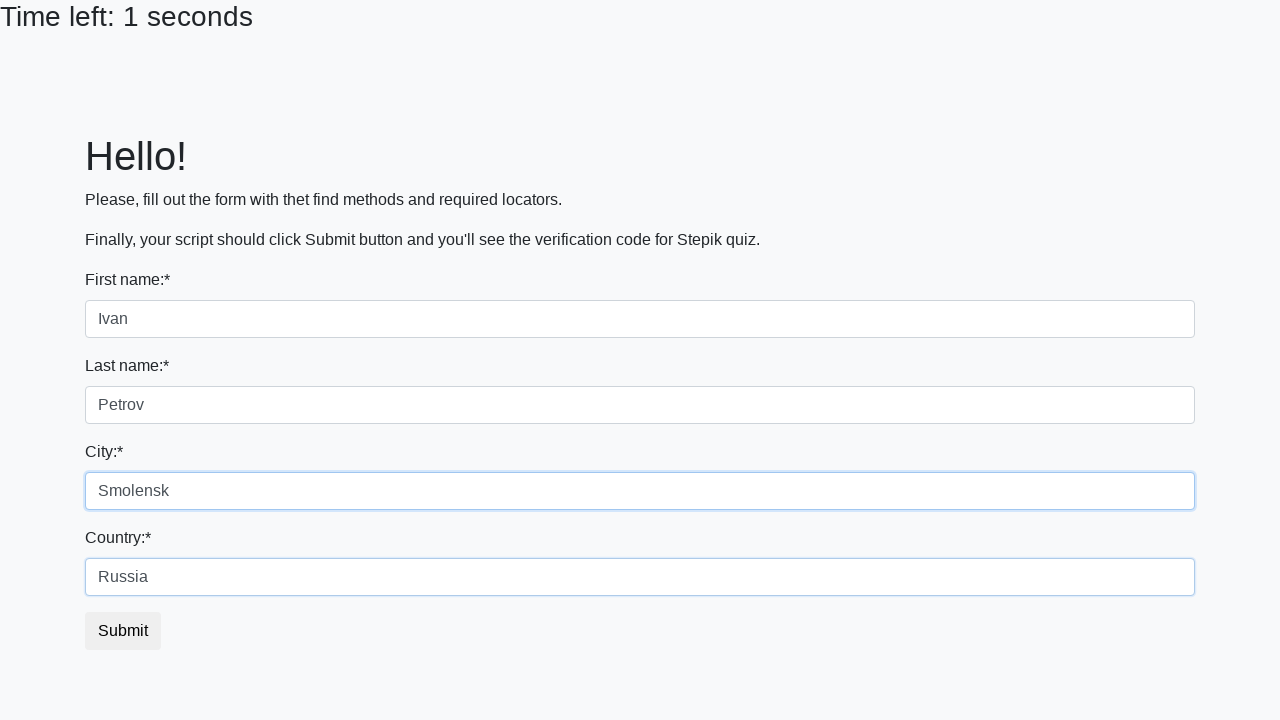

Clicked submit button to submit form at (123, 631) on button.btn
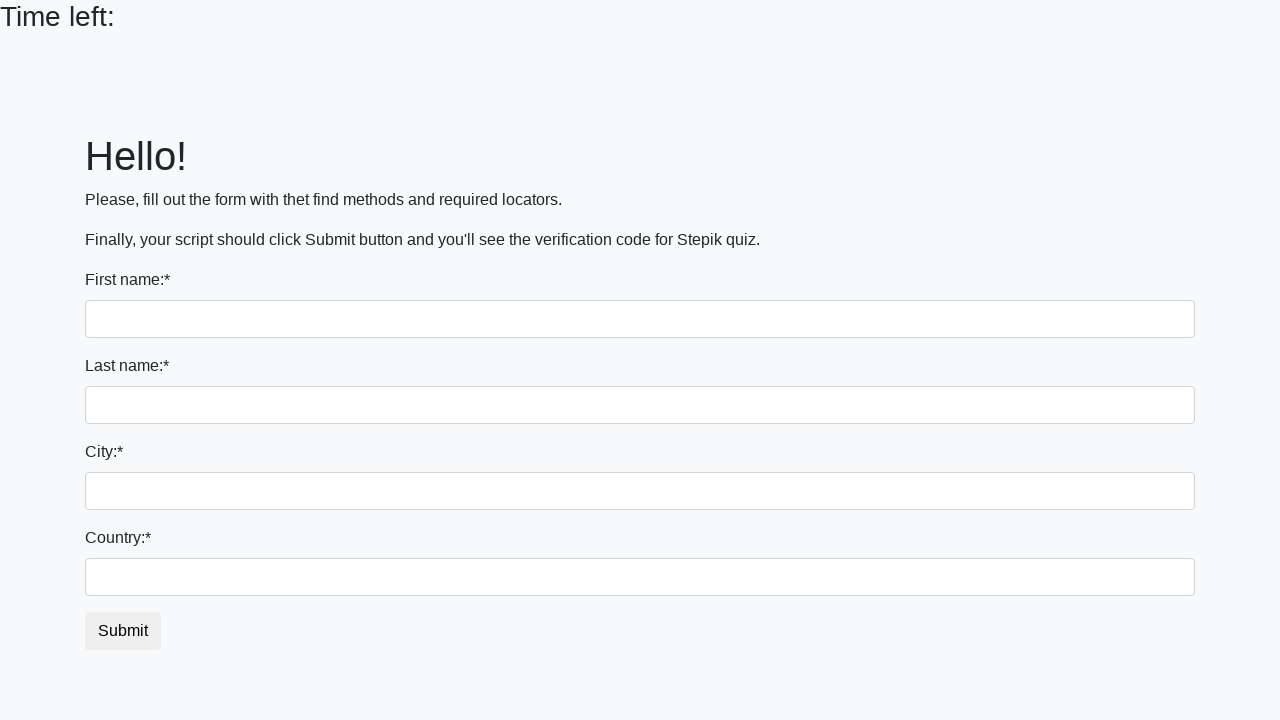

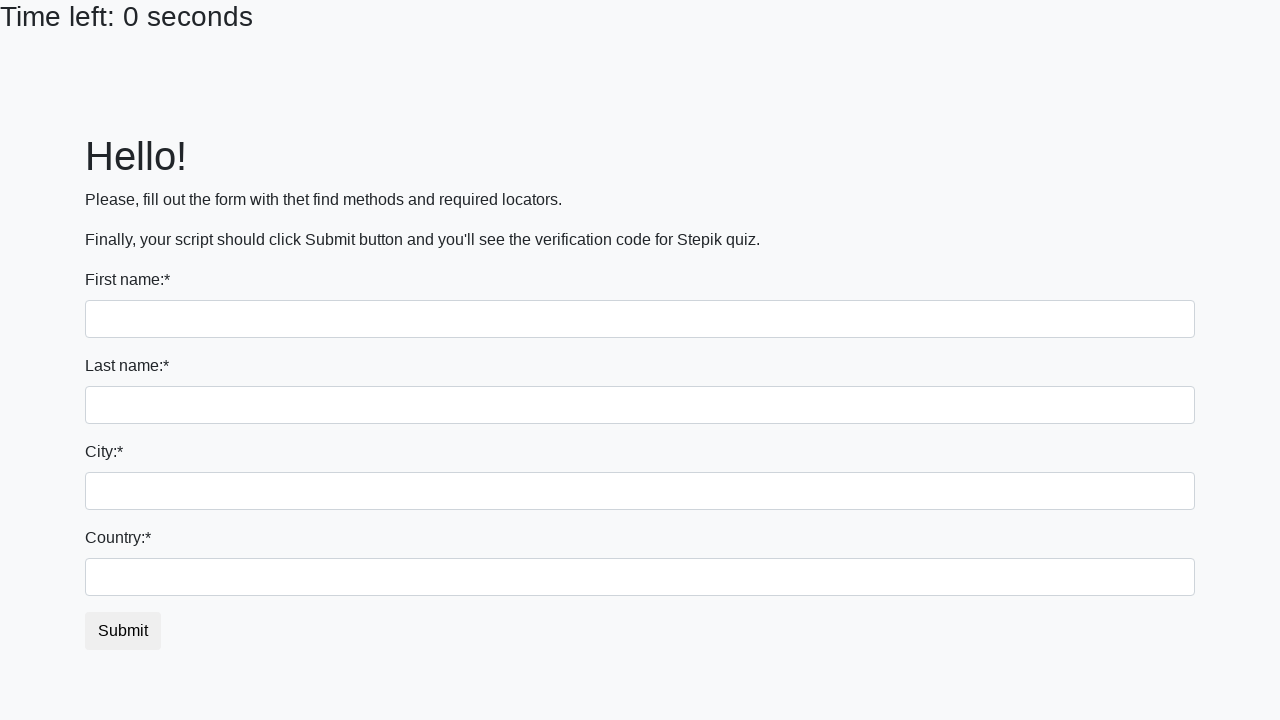